Tests autocomplete dropdown functionality by typing "ind" in the search field, selecting "India" from the suggestions, and verifying the selection

Starting URL: https://rahulshettyacademy.com/dropdownsPractise/

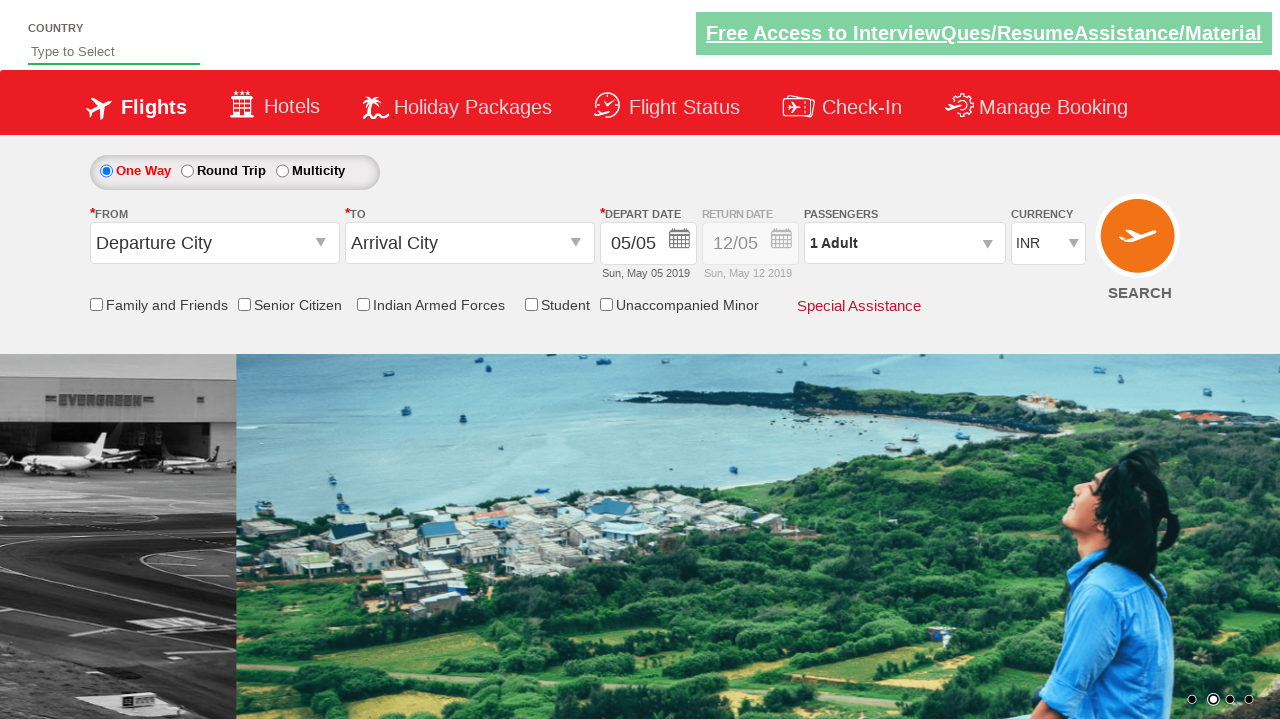

Typed 'ind' in the autocomplete search field on #autosuggest
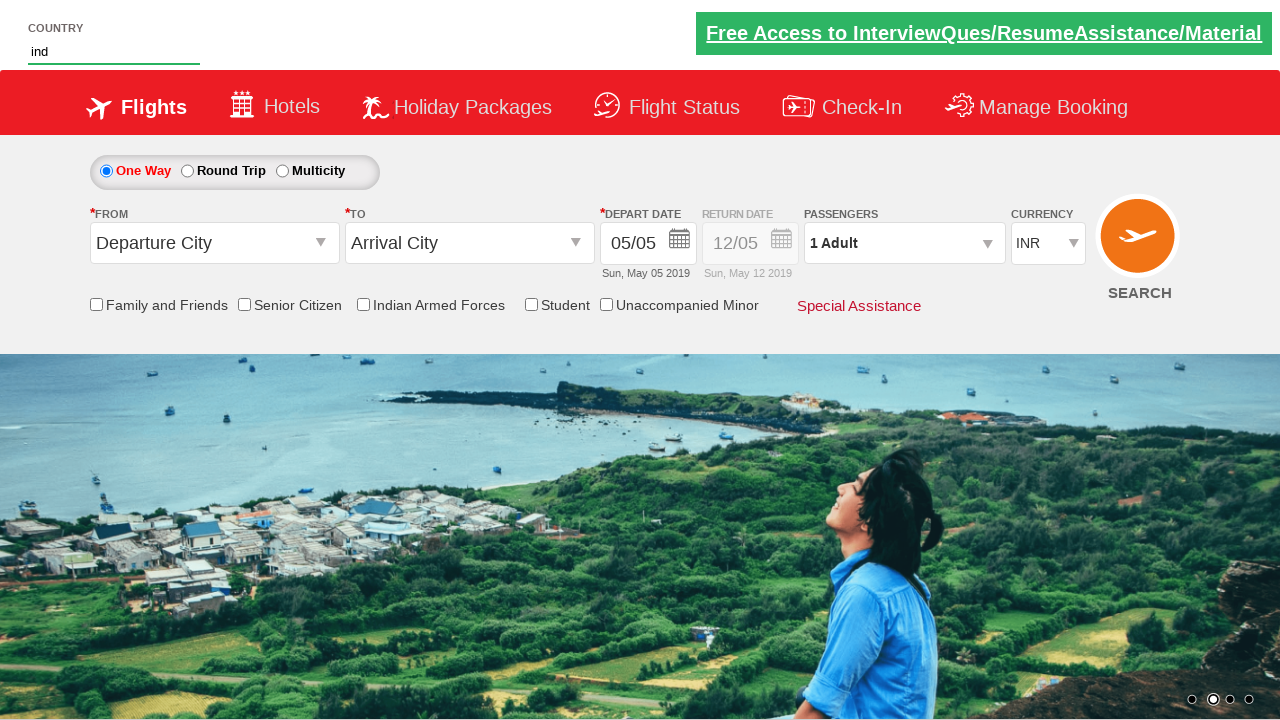

Autocomplete dropdown suggestions appeared
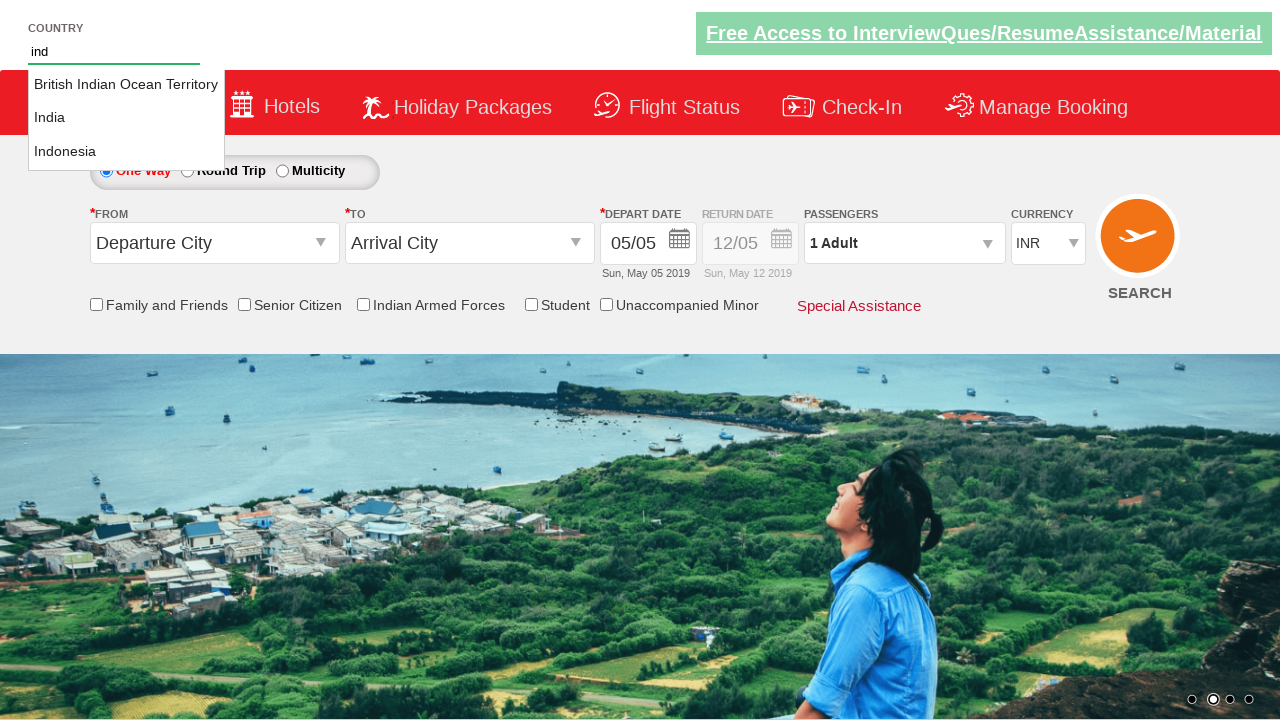

Located all country suggestion items
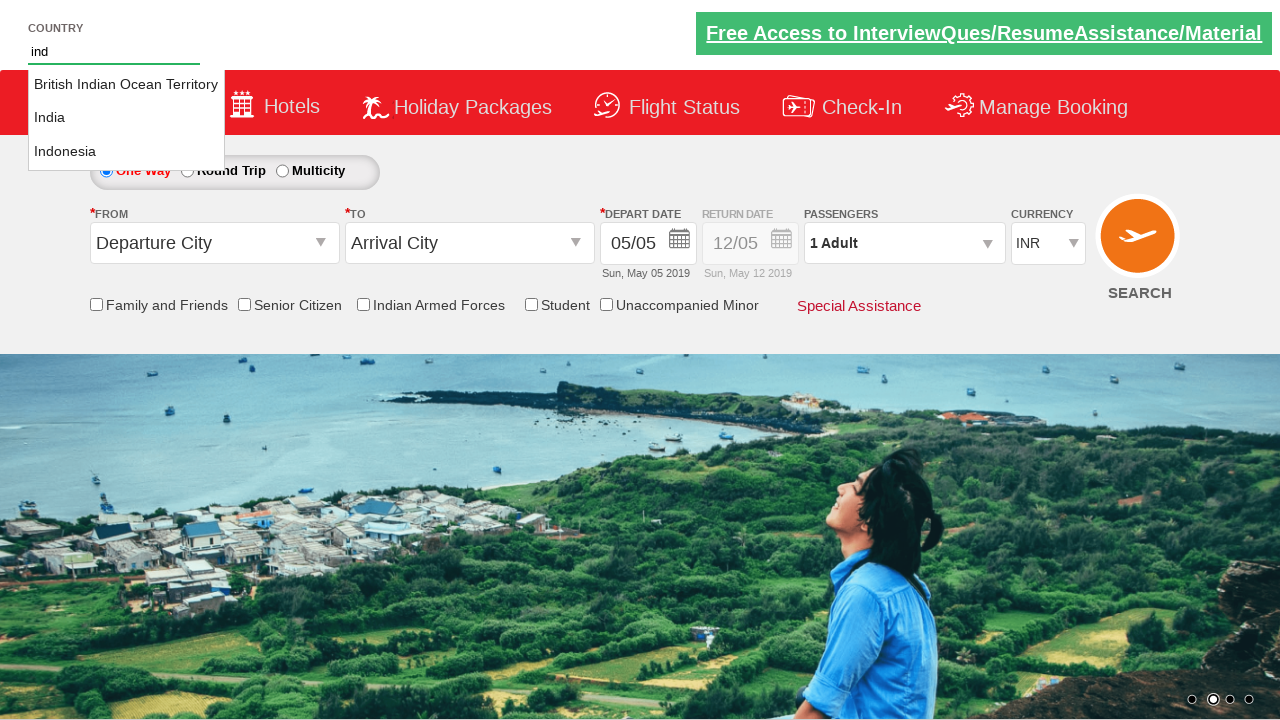

Selected 'India' from the autocomplete dropdown at (126, 118) on ul li.ui-menu-item a >> nth=1
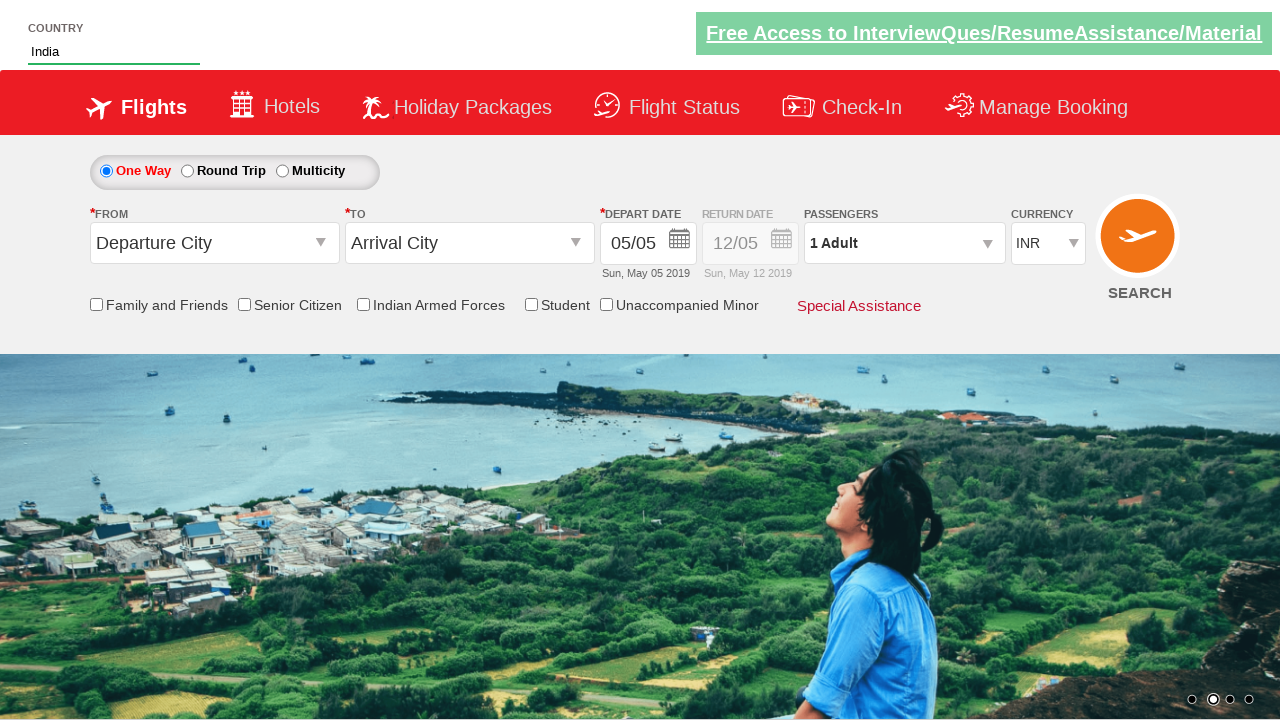

Verified that 'India' is selected in the autocomplete field
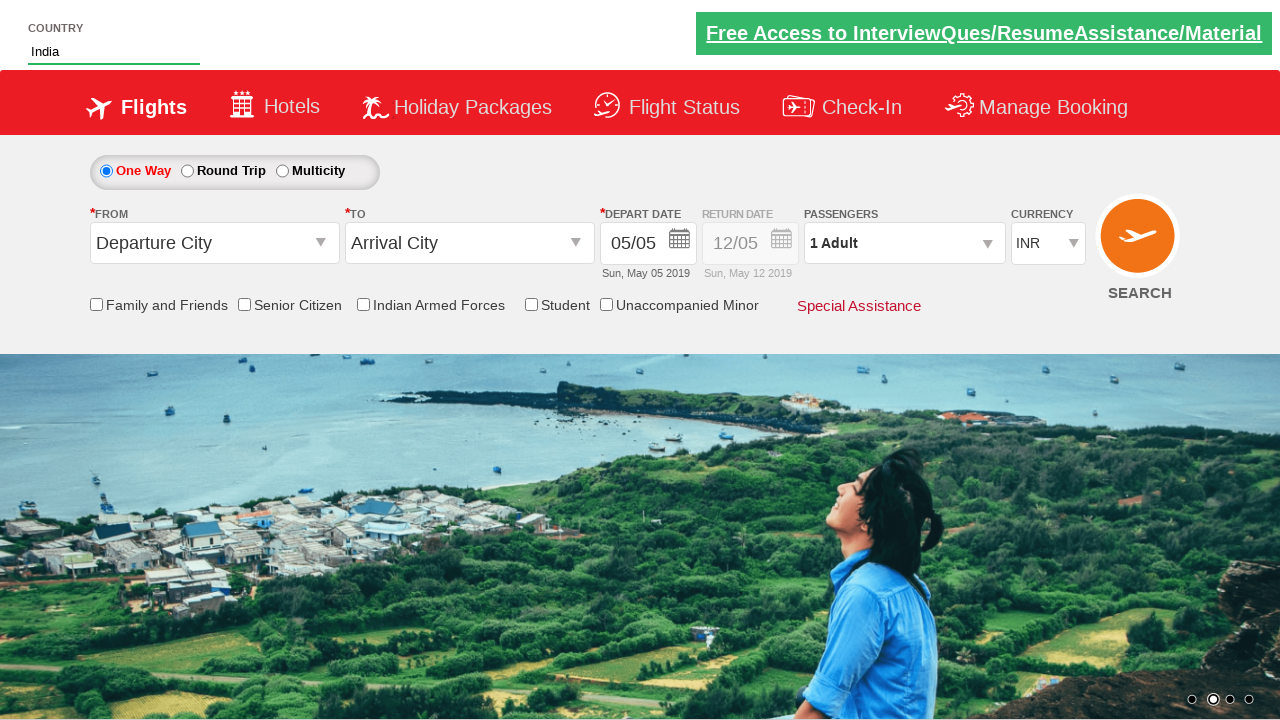

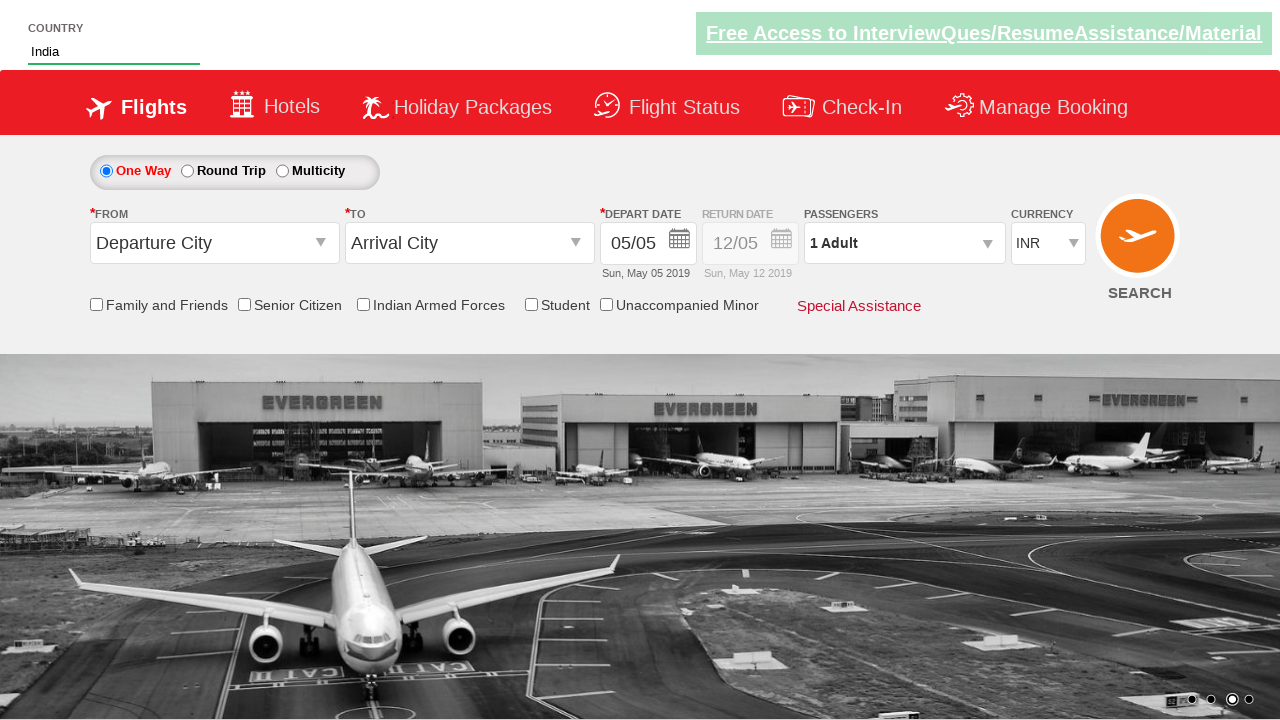